Tests the A/B Testing page by clicking the A/B Testing link from the homepage and verifying the page header contains expected text.

Starting URL: http://the-internet.herokuapp.com/

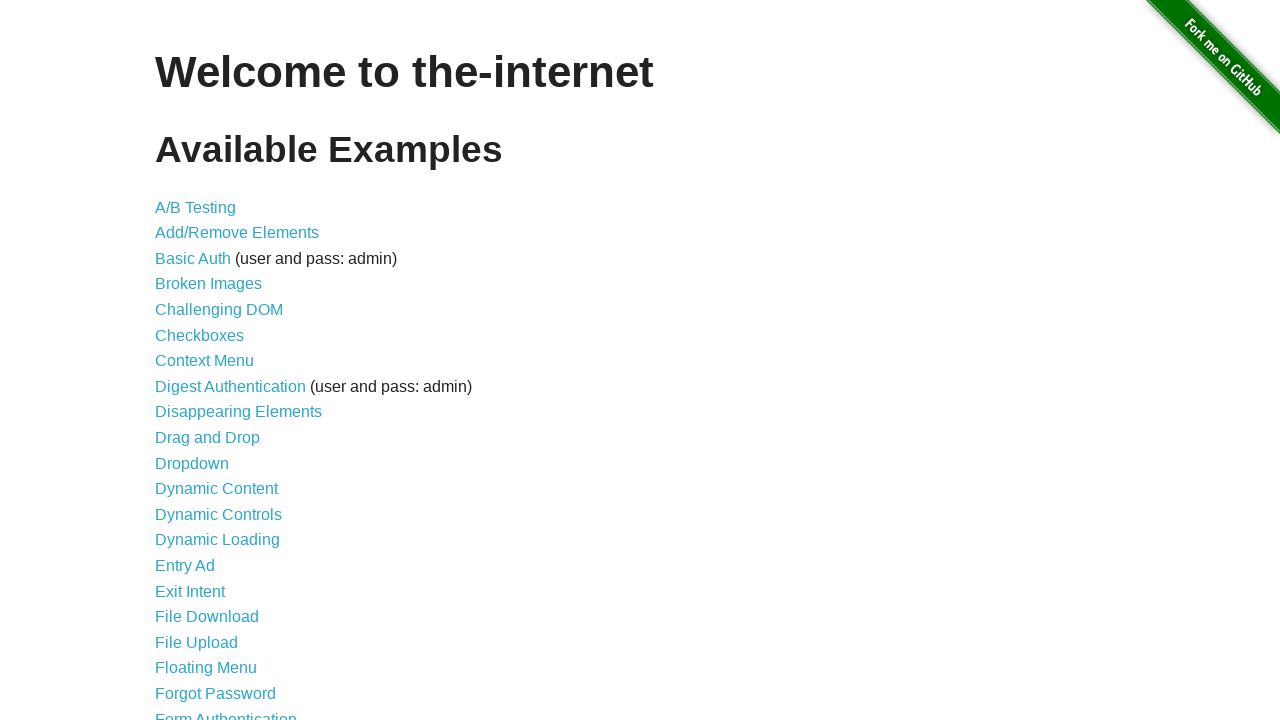

Clicked the A/B Testing link from homepage at (196, 207) on xpath=//a[.='A/B Testing']
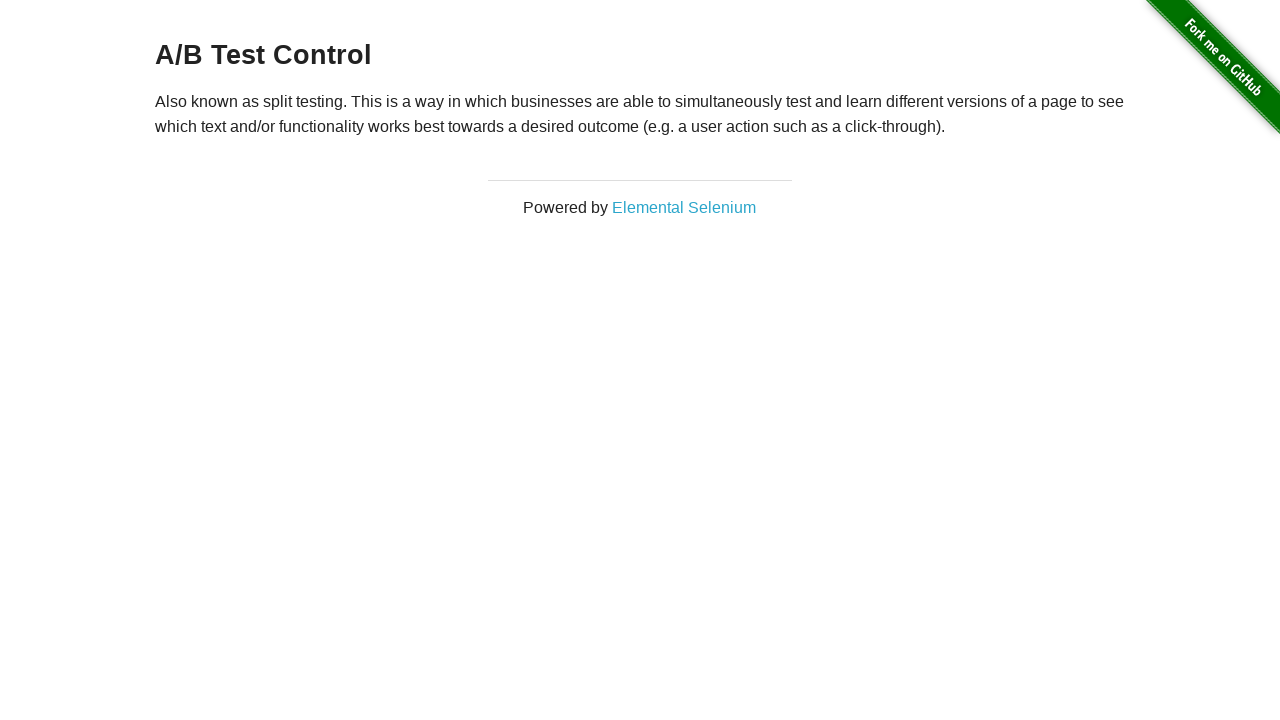

A/B Testing page header (h3) loaded and became visible
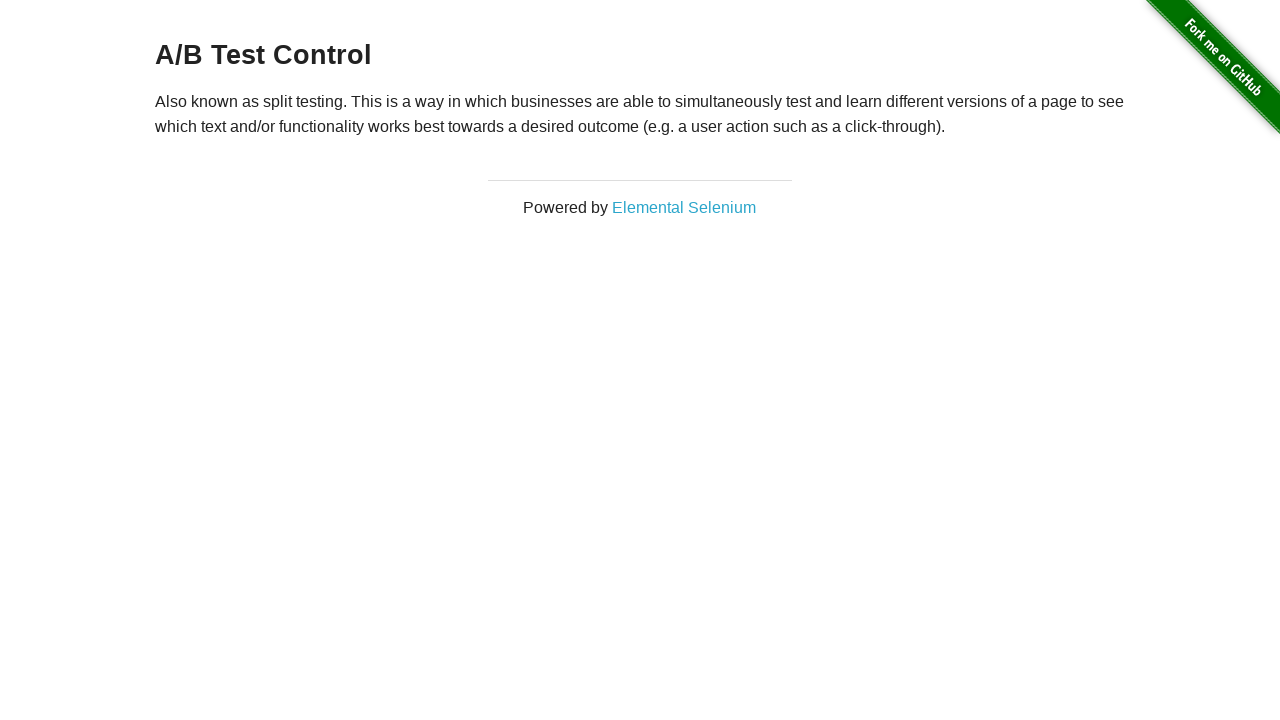

Retrieved header text: 'A/B Test Control'
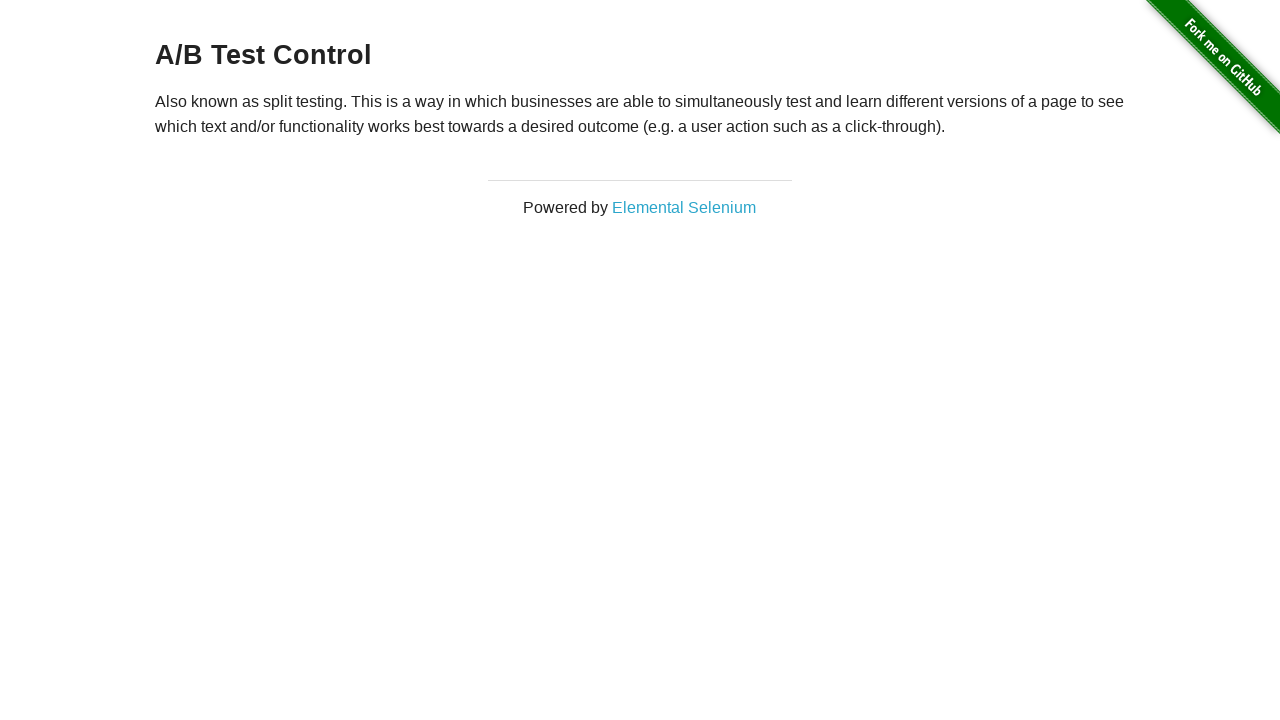

Verified header text contains 'A/B Test'
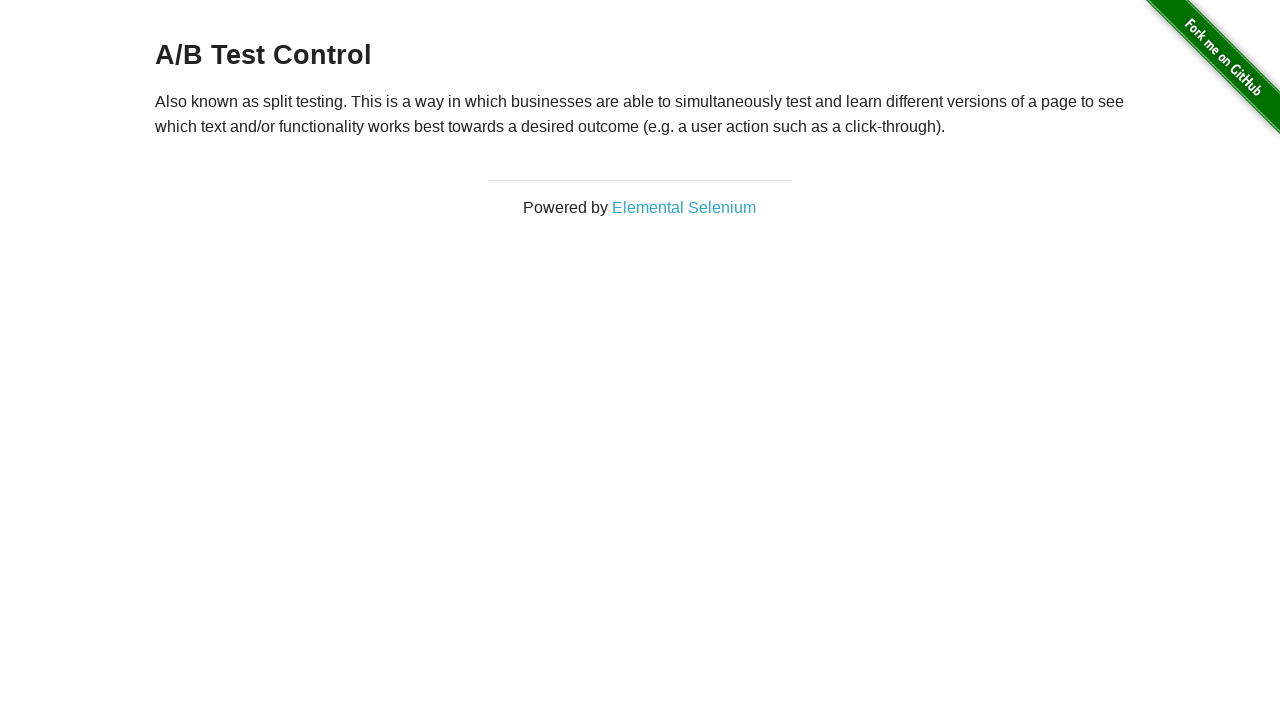

Verified header text starts with 'A/B Test'
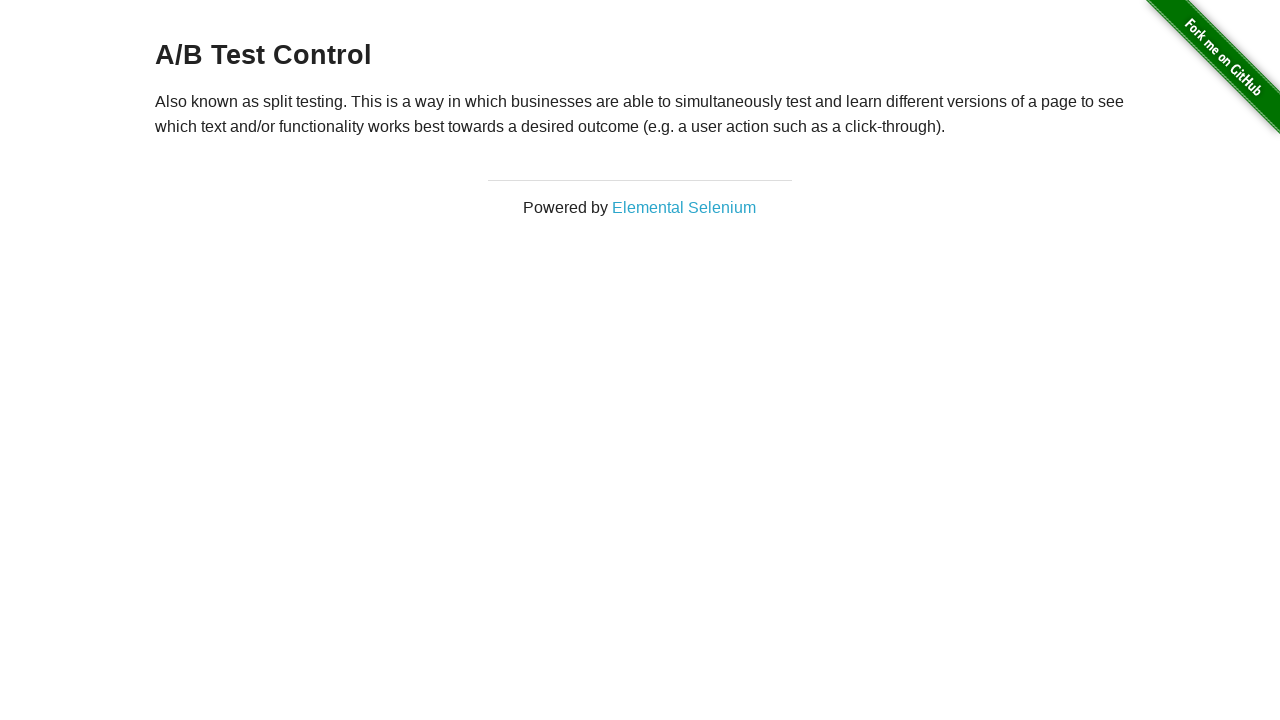

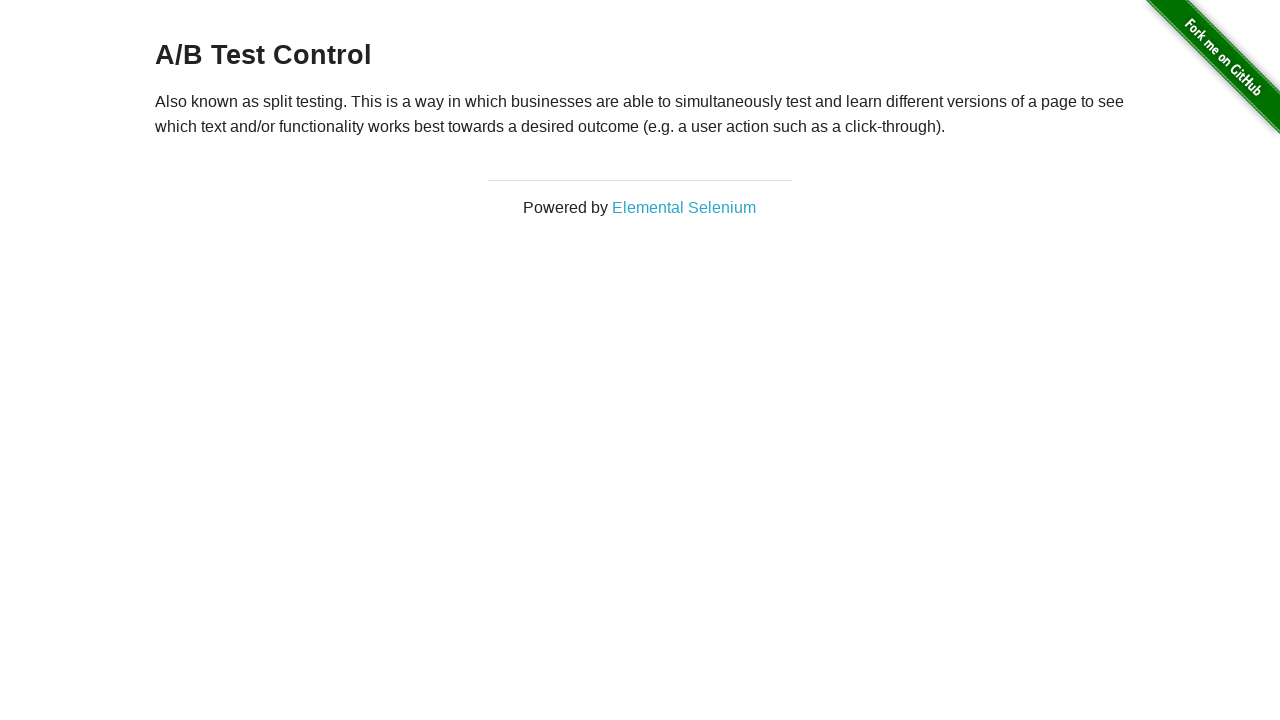